Tests dropdown and checkbox interactions on a travel booking form, including selecting senior citizen discount, enabling round trip, and increasing passenger count

Starting URL: https://rahulshettyacademy.com/dropdownsPractise/

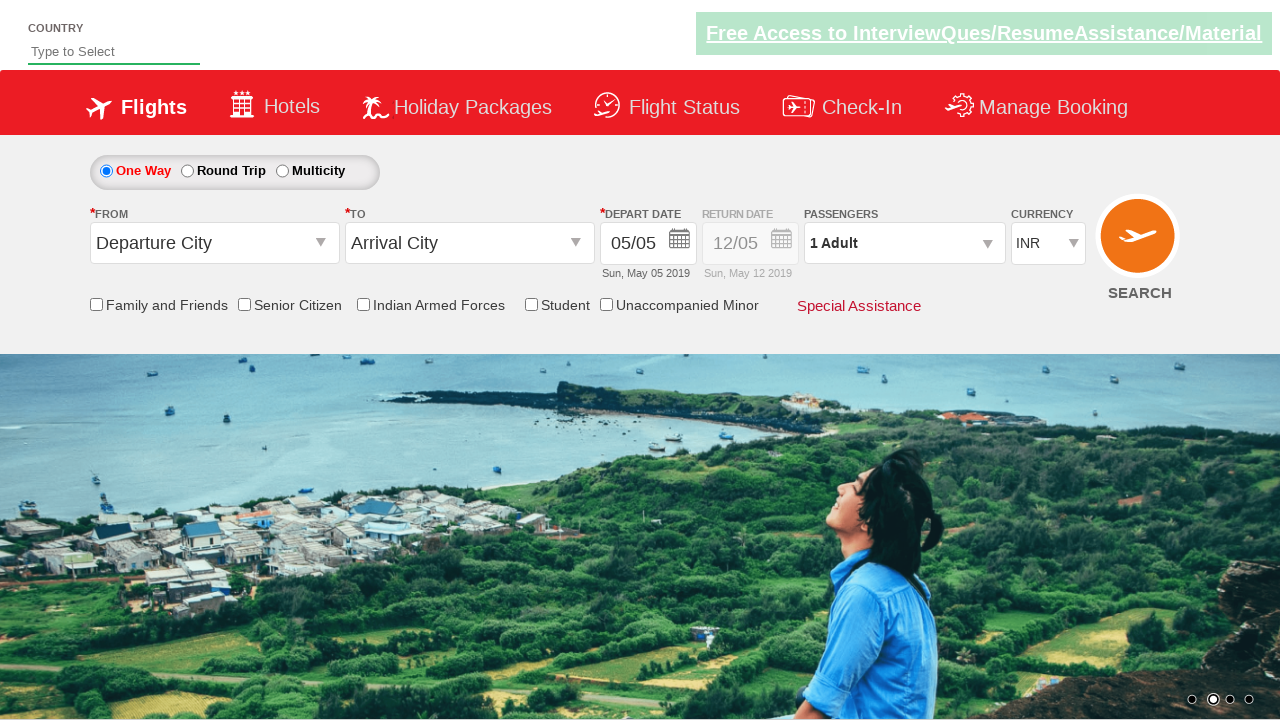

Verified senior citizen discount checkbox is not initially selected
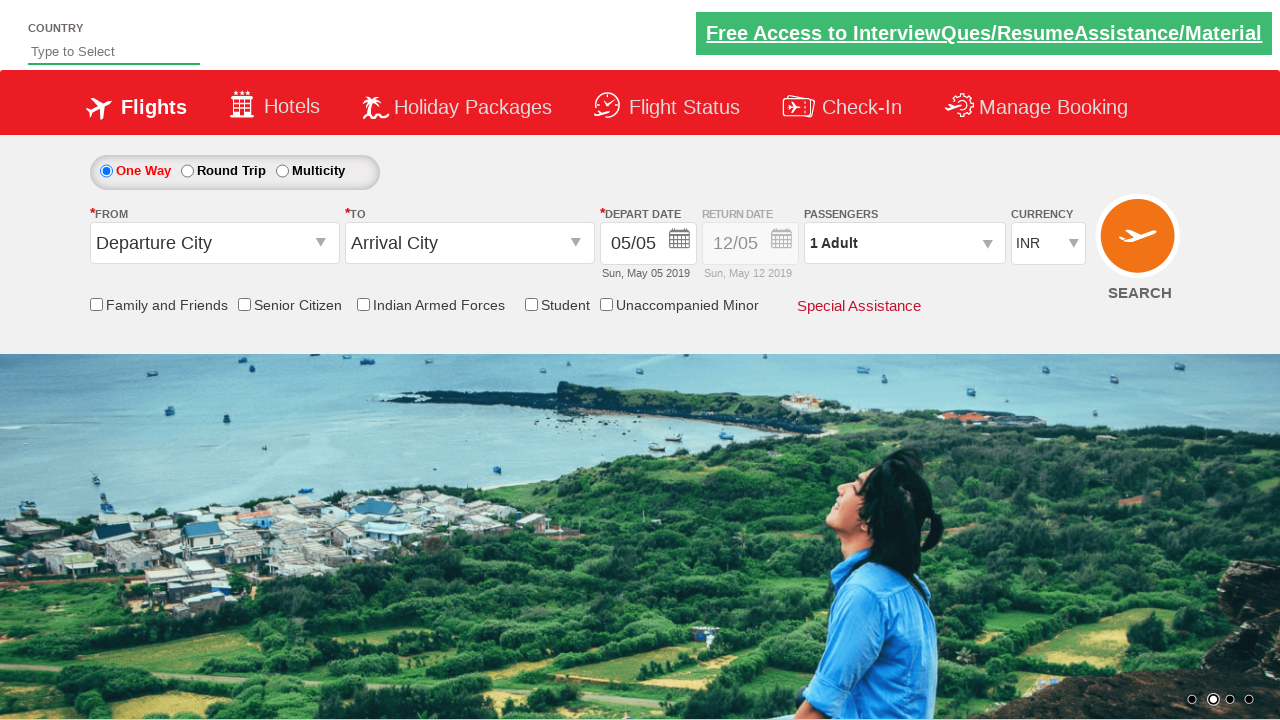

Clicked senior citizen discount checkbox at (244, 304) on input[id*='SeniorCitizenDiscount']
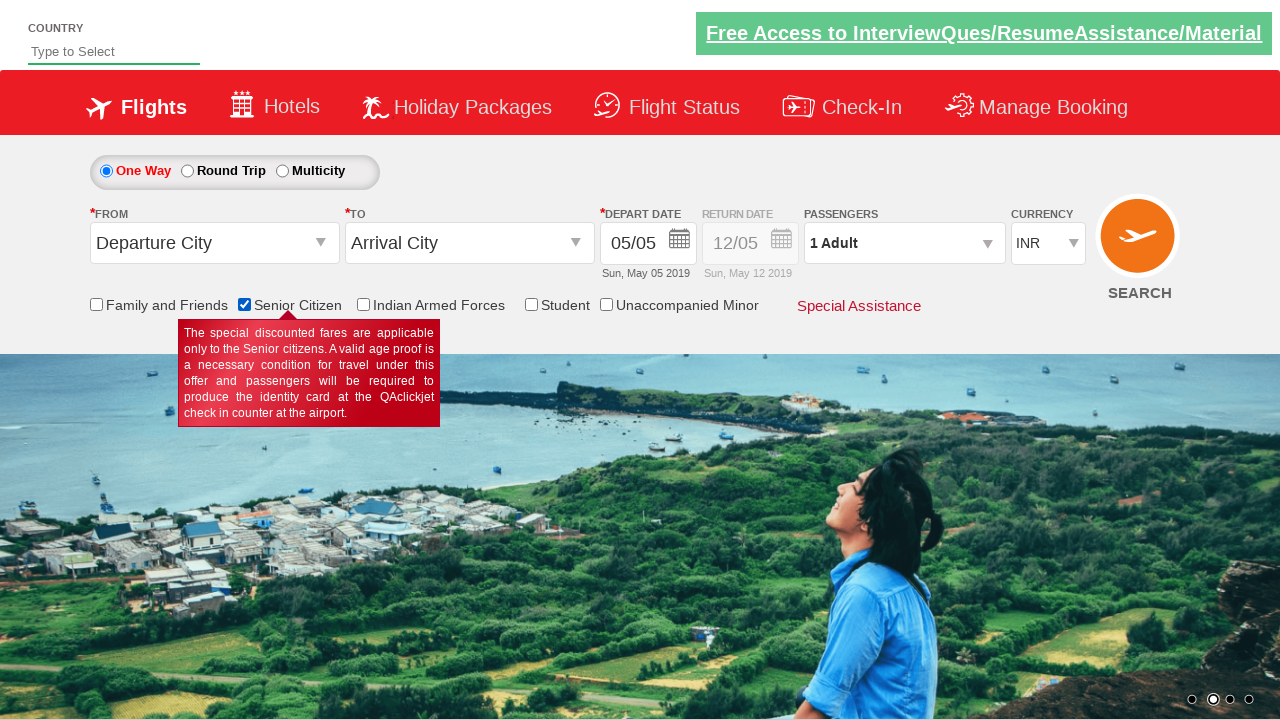

Verified senior citizen discount checkbox is now selected
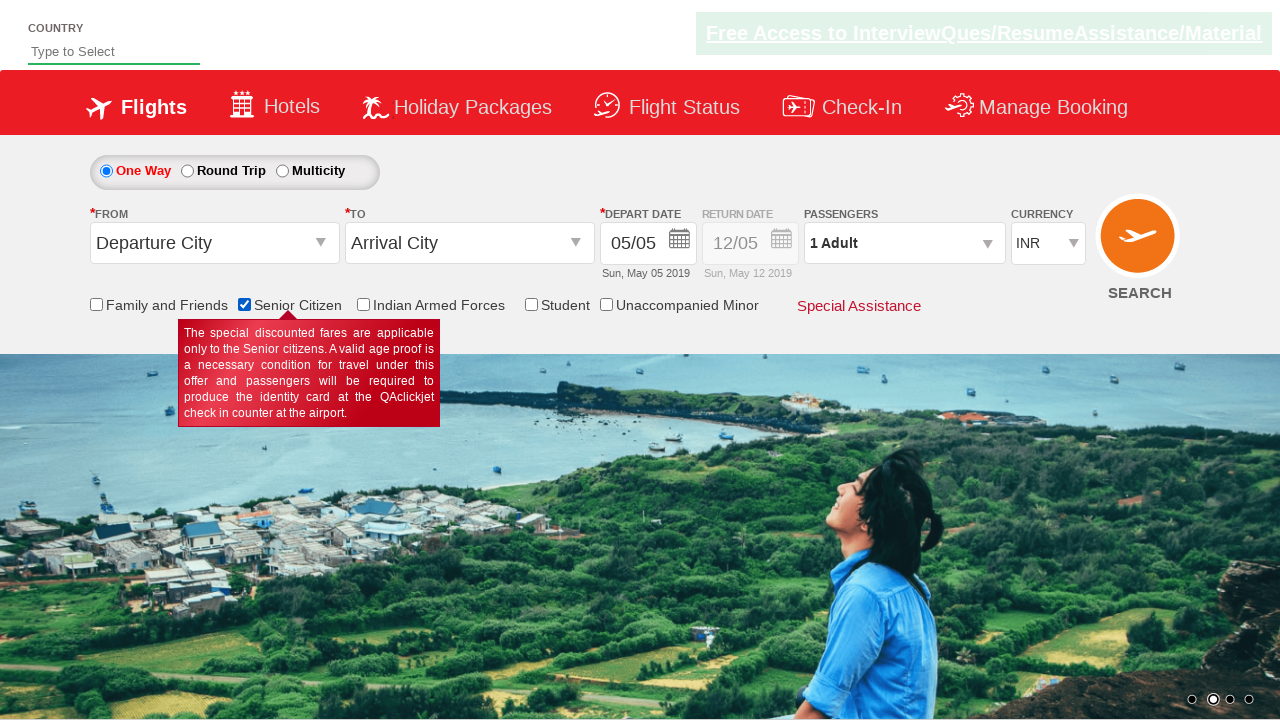

Clicked round trip radio button at (187, 171) on #ctl00_mainContent_rbtnl_Trip_1
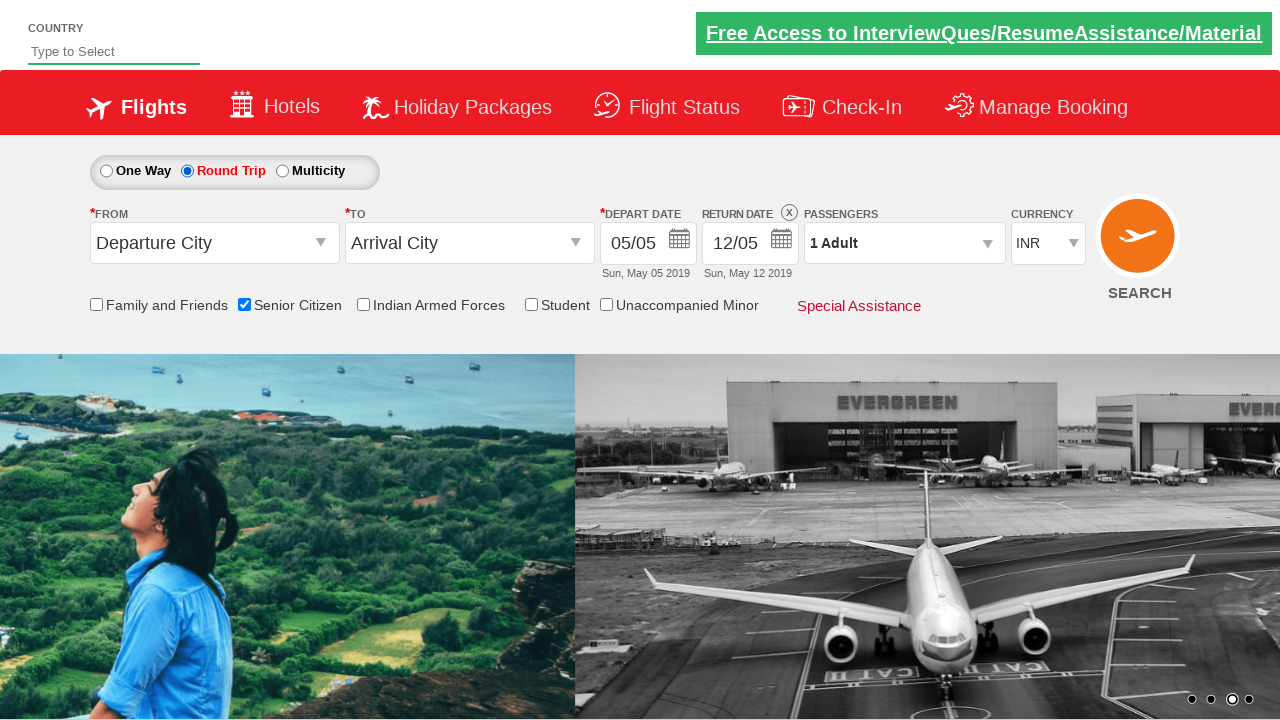

Verified return date section is enabled
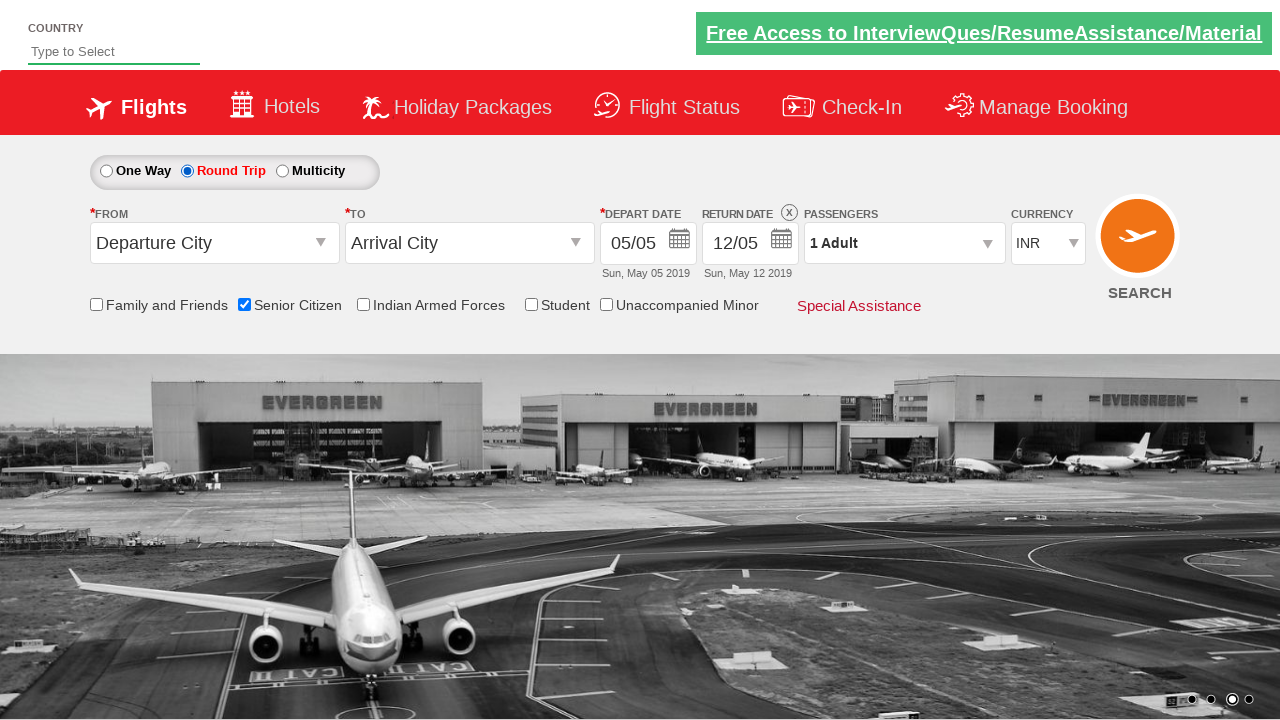

Clicked on passenger info dropdown at (904, 243) on #divpaxinfo
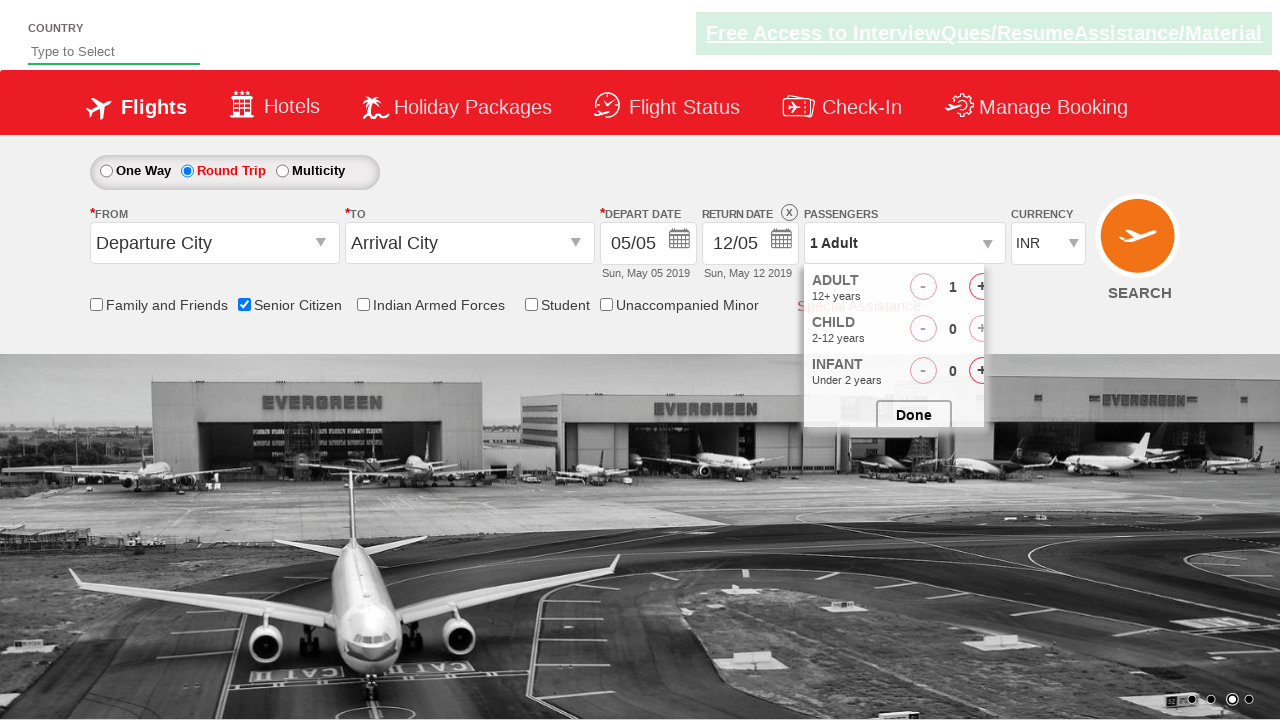

Waited for passenger dropdown to be ready
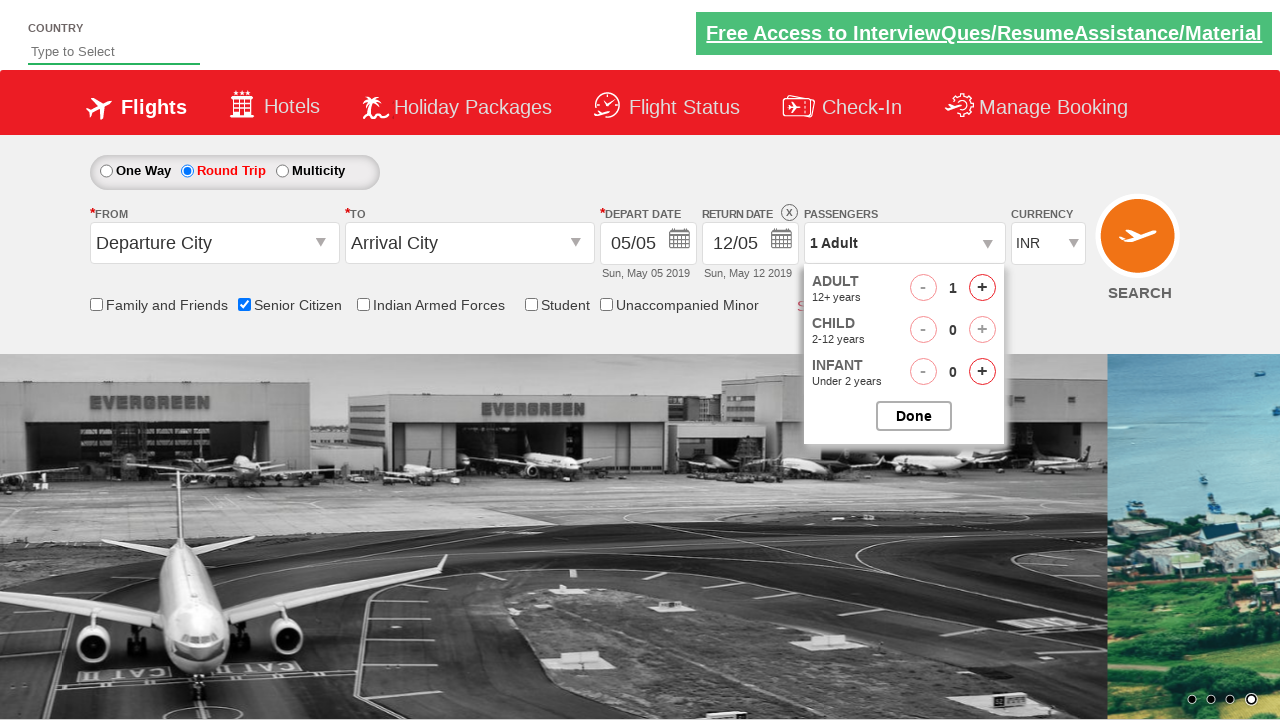

Clicked increment adult button (iteration 1 of 4) at (982, 288) on #hrefIncAdt
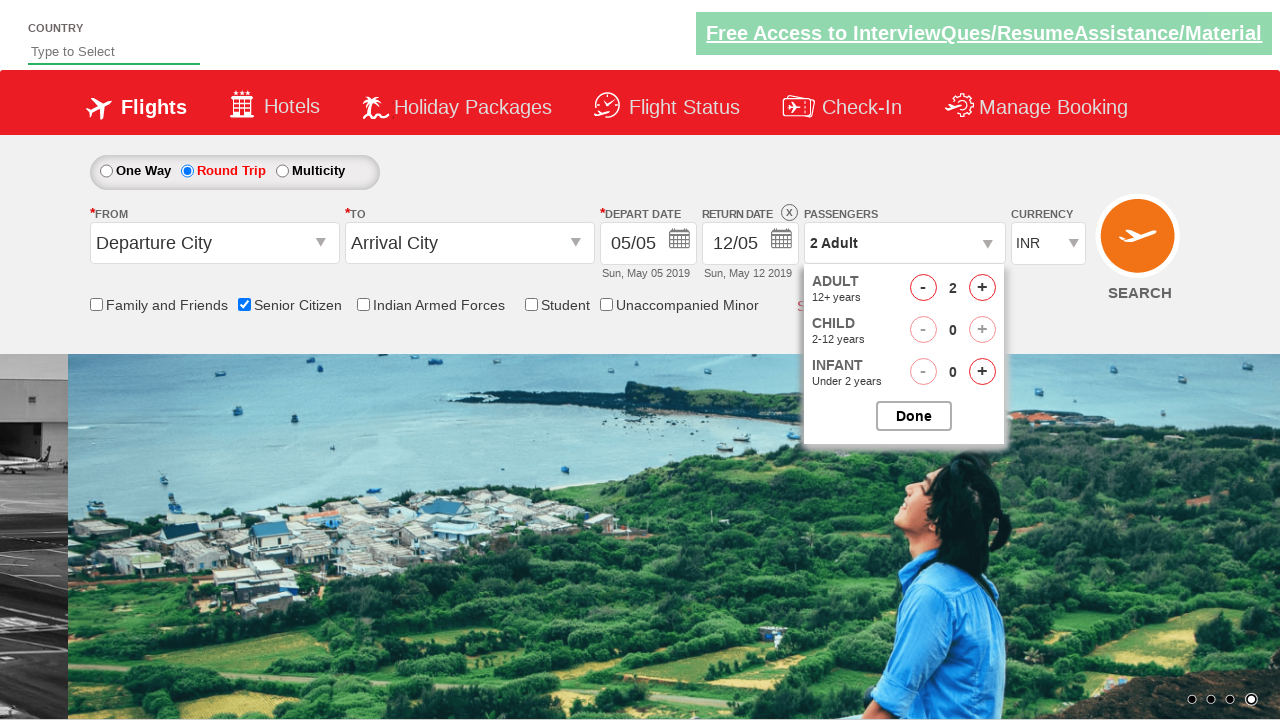

Clicked increment adult button (iteration 2 of 4) at (982, 288) on #hrefIncAdt
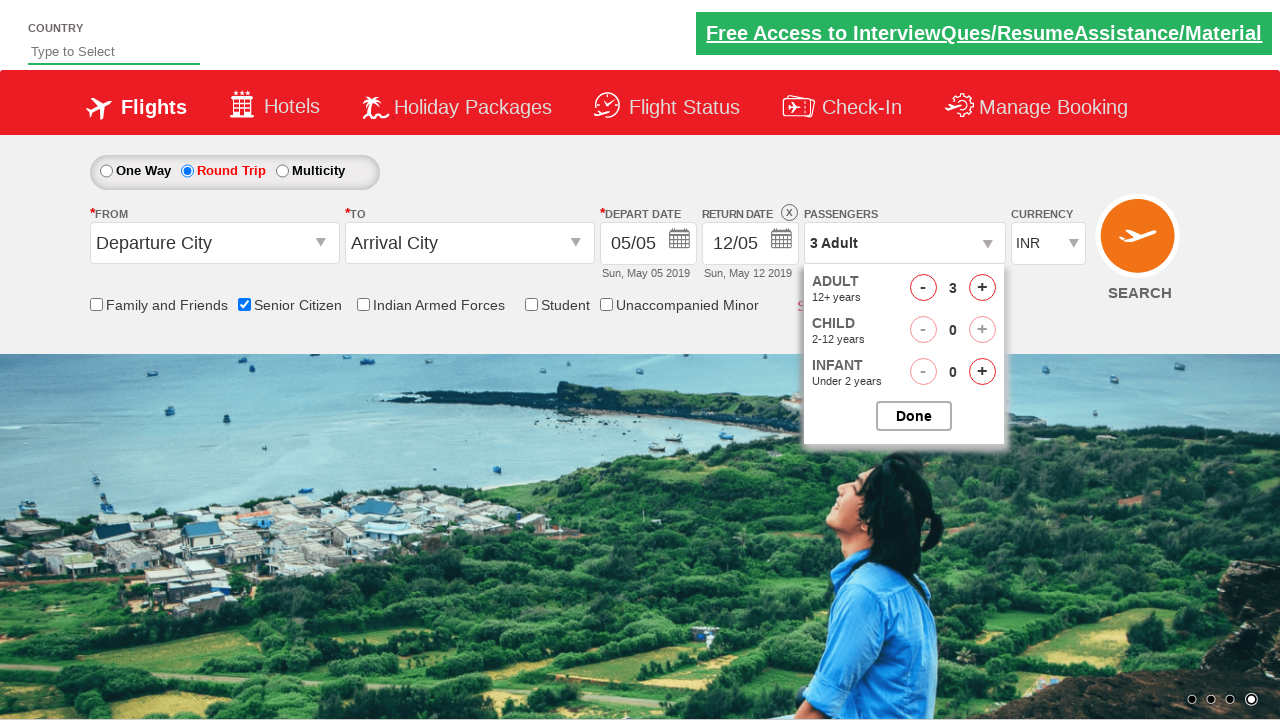

Clicked increment adult button (iteration 3 of 4) at (982, 288) on #hrefIncAdt
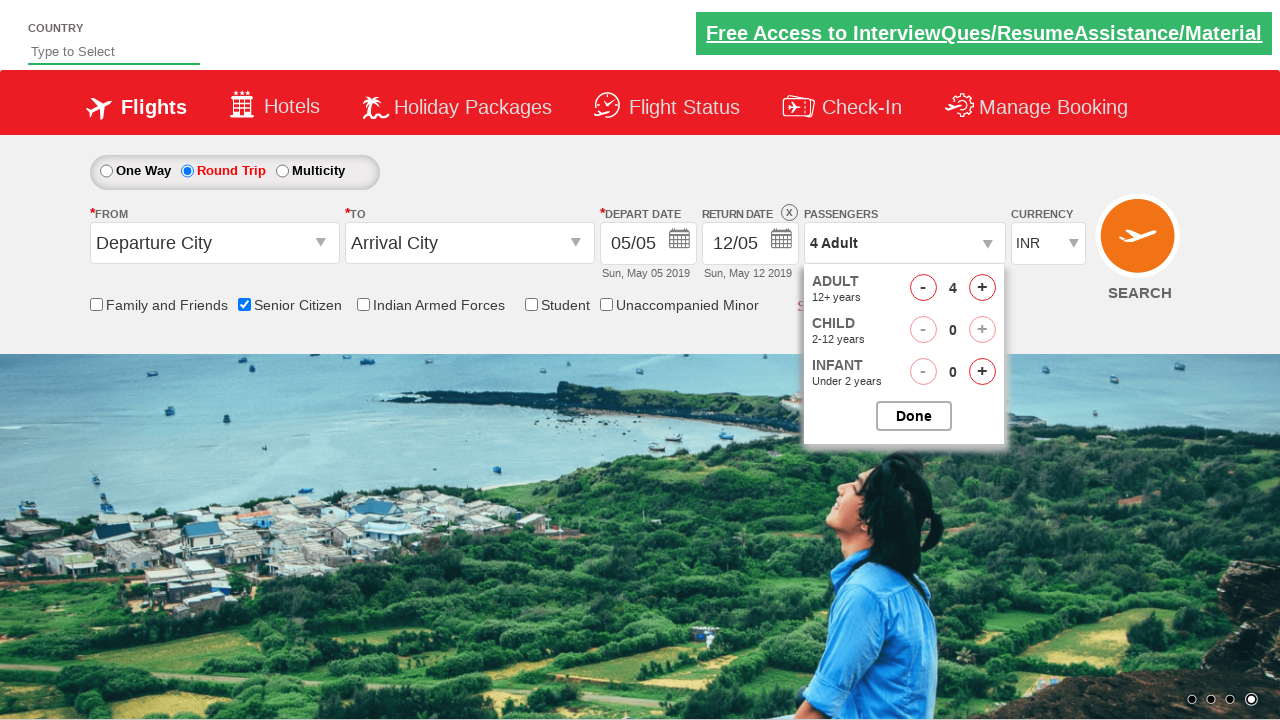

Clicked increment adult button (iteration 4 of 4) at (982, 288) on #hrefIncAdt
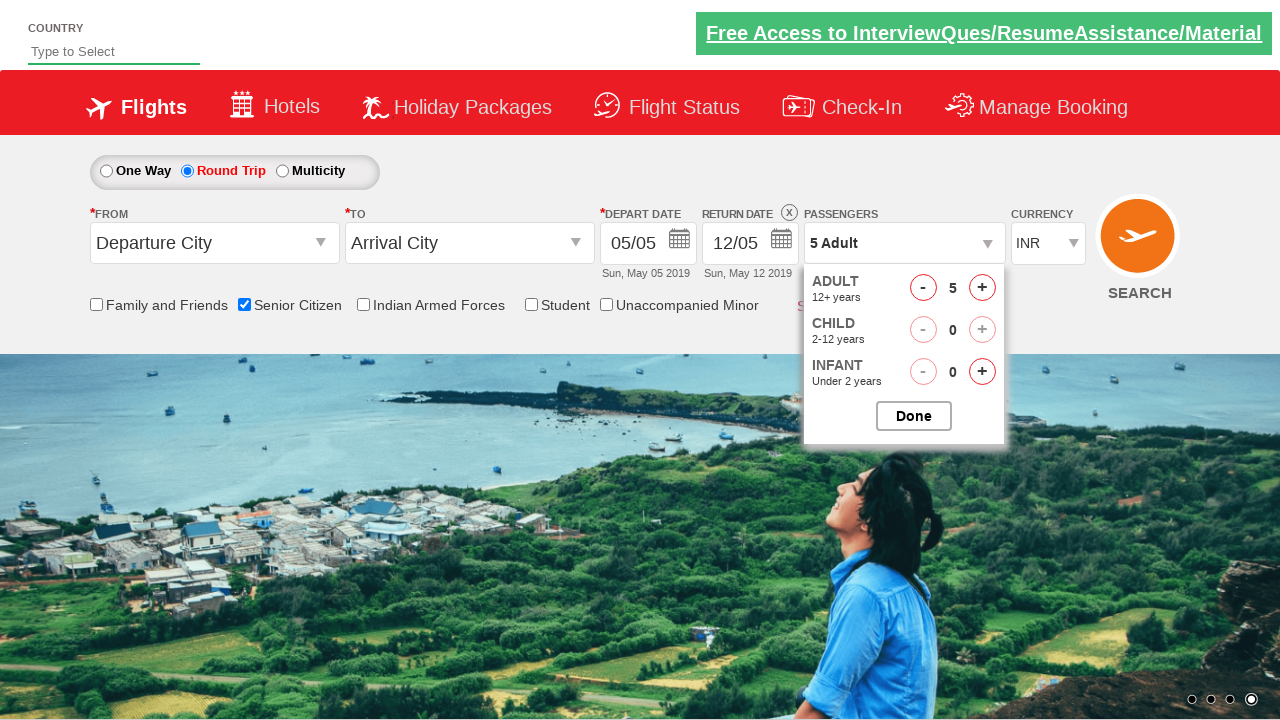

Closed passenger selection dropdown at (914, 416) on #btnclosepaxoption
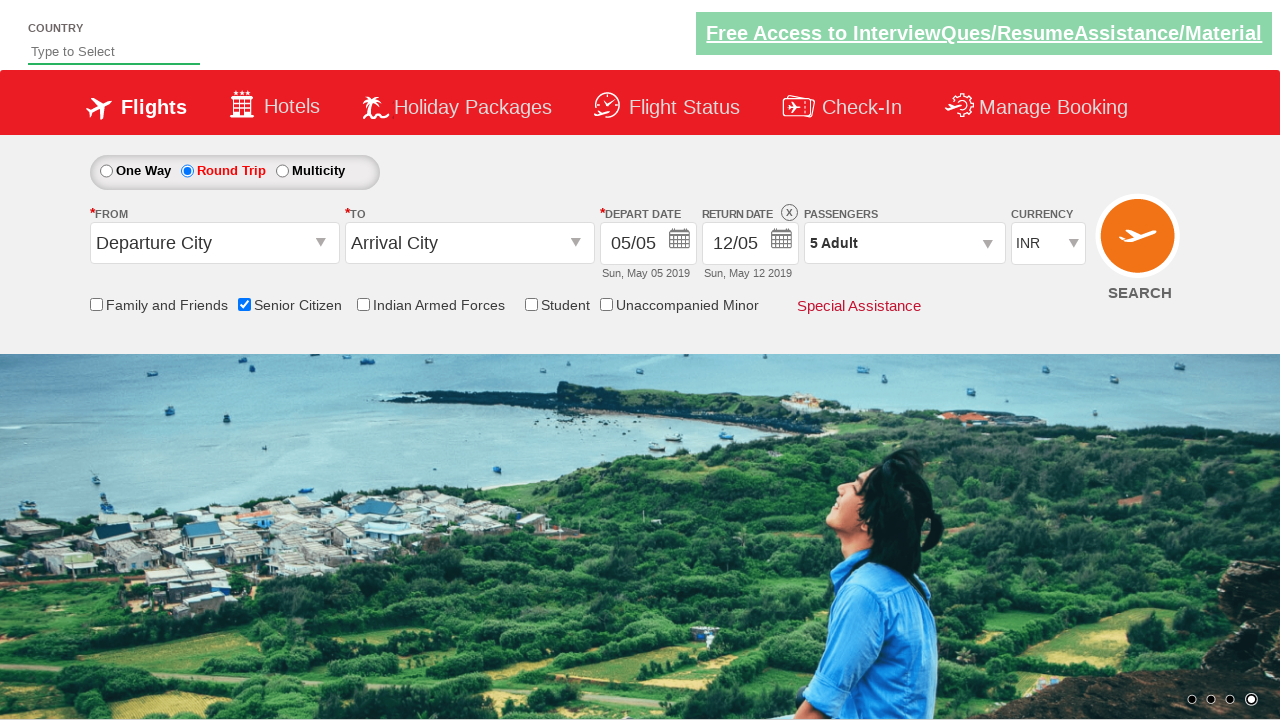

Verified passenger count is 5 Adult
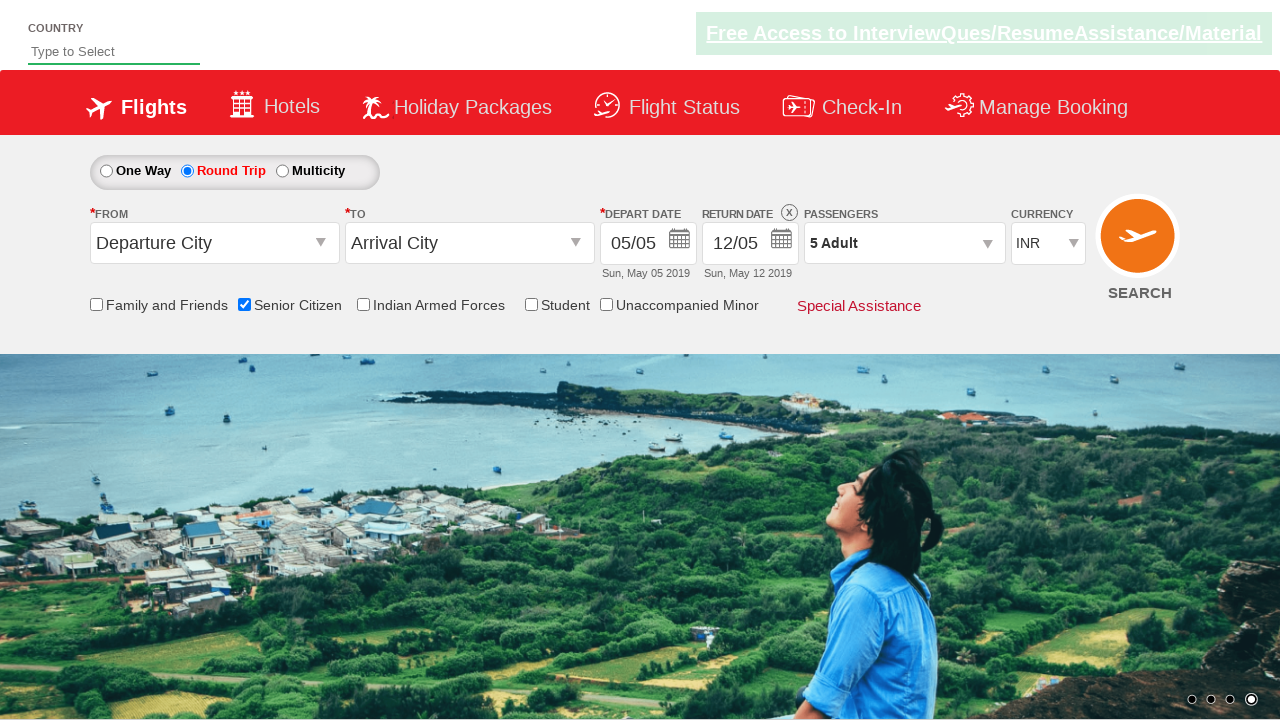

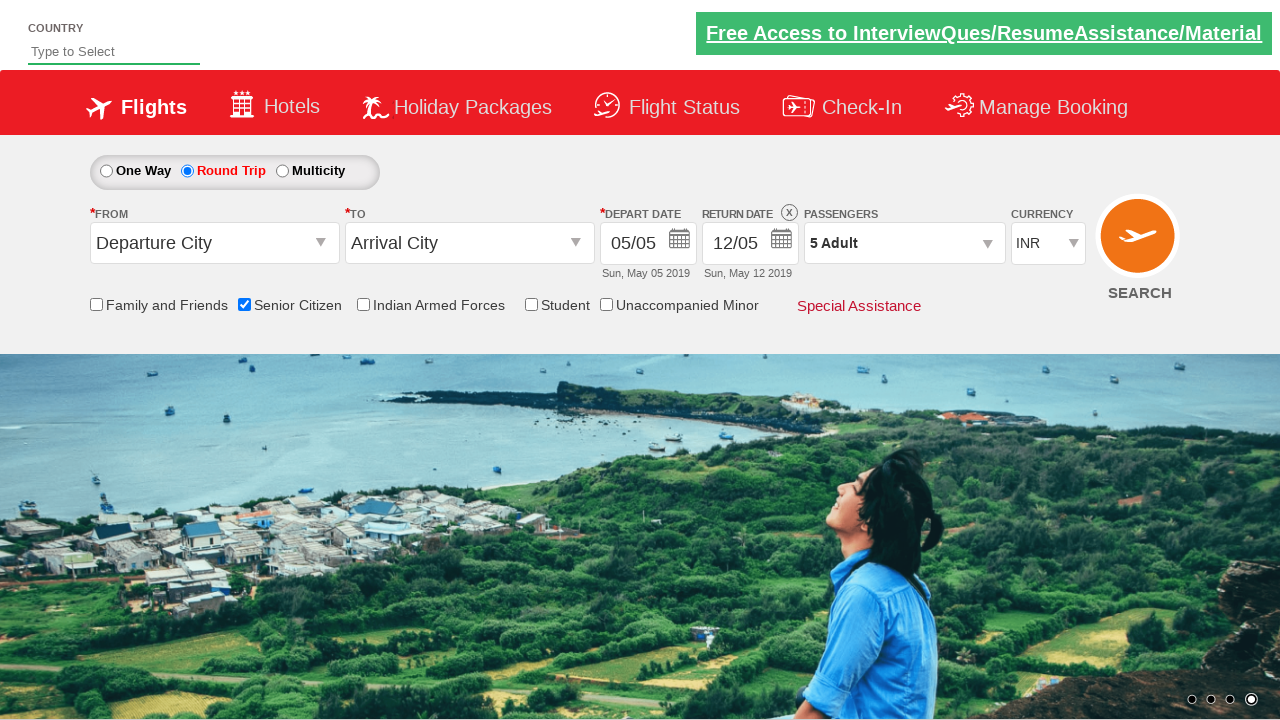